Tests switching between multiple browser windows/tabs by clicking links to Google, Facebook, and Tiki, verifying each page loads correctly, then closing all child windows.

Starting URL: https://automationfc.github.io/basic-form/index.html

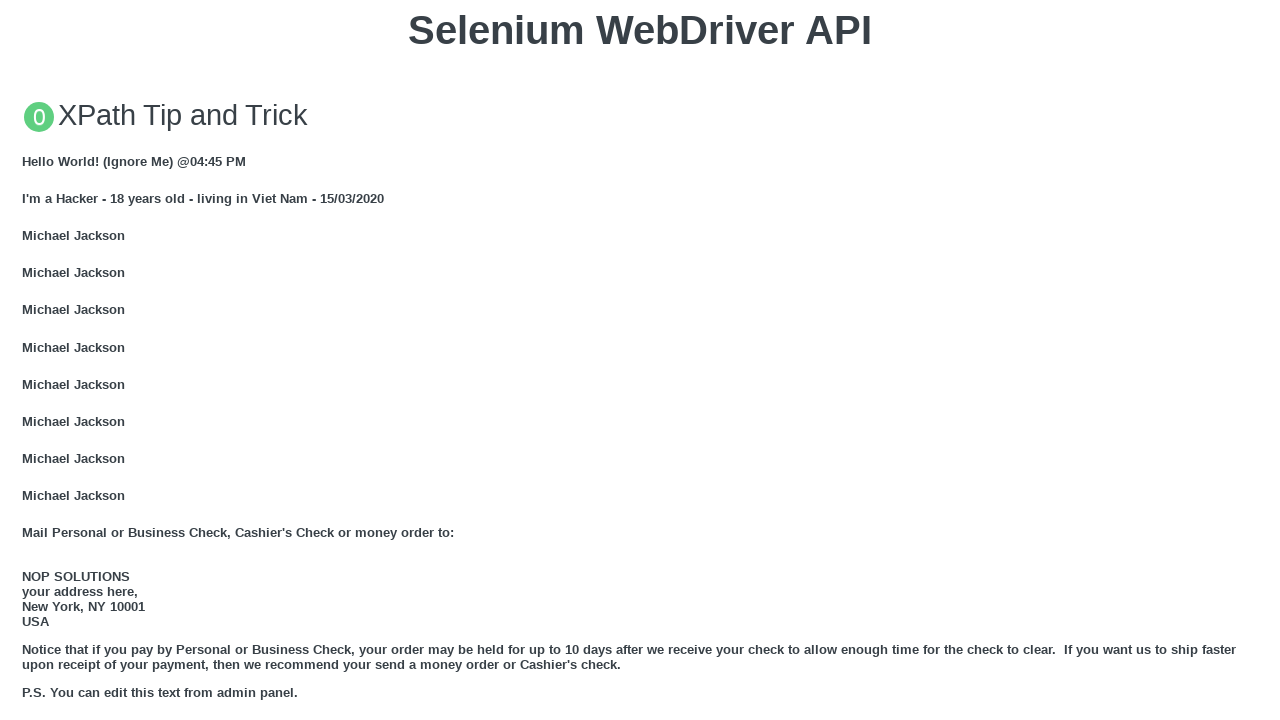

Stored reference to original parent page
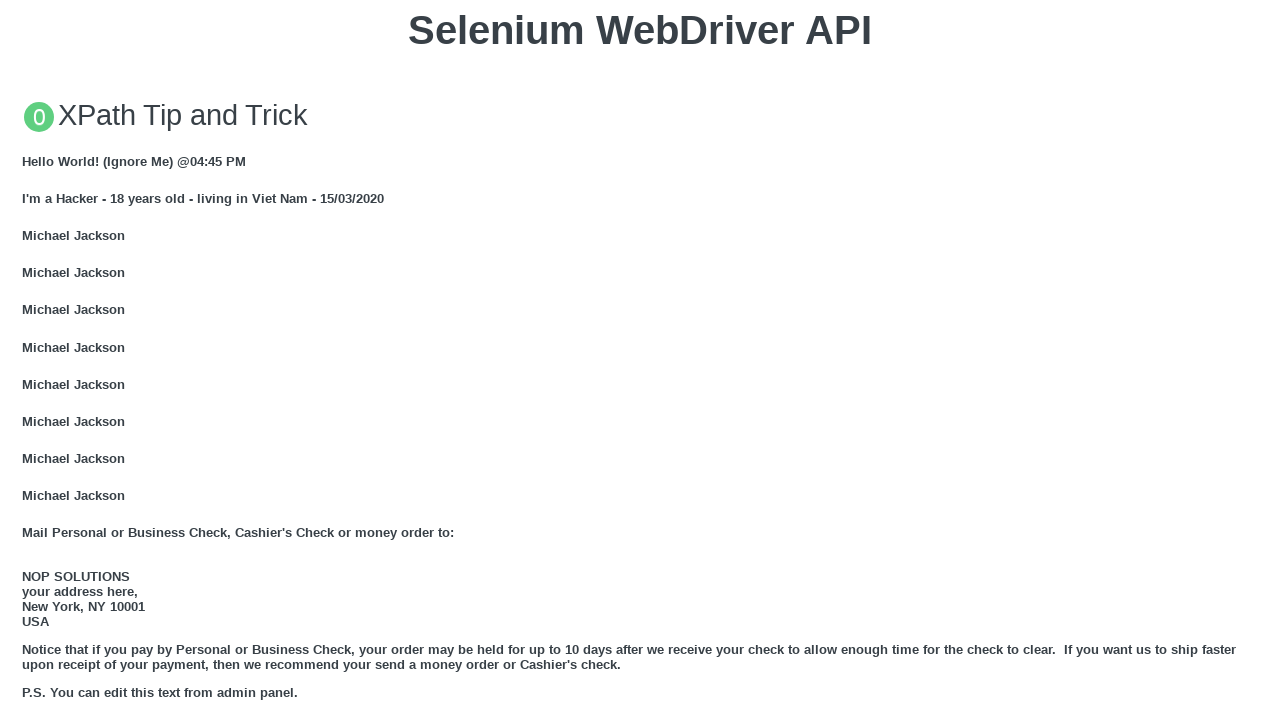

Clicked GOOGLE link, new tab/window opened at (56, 360) on xpath=//a[text()='GOOGLE']
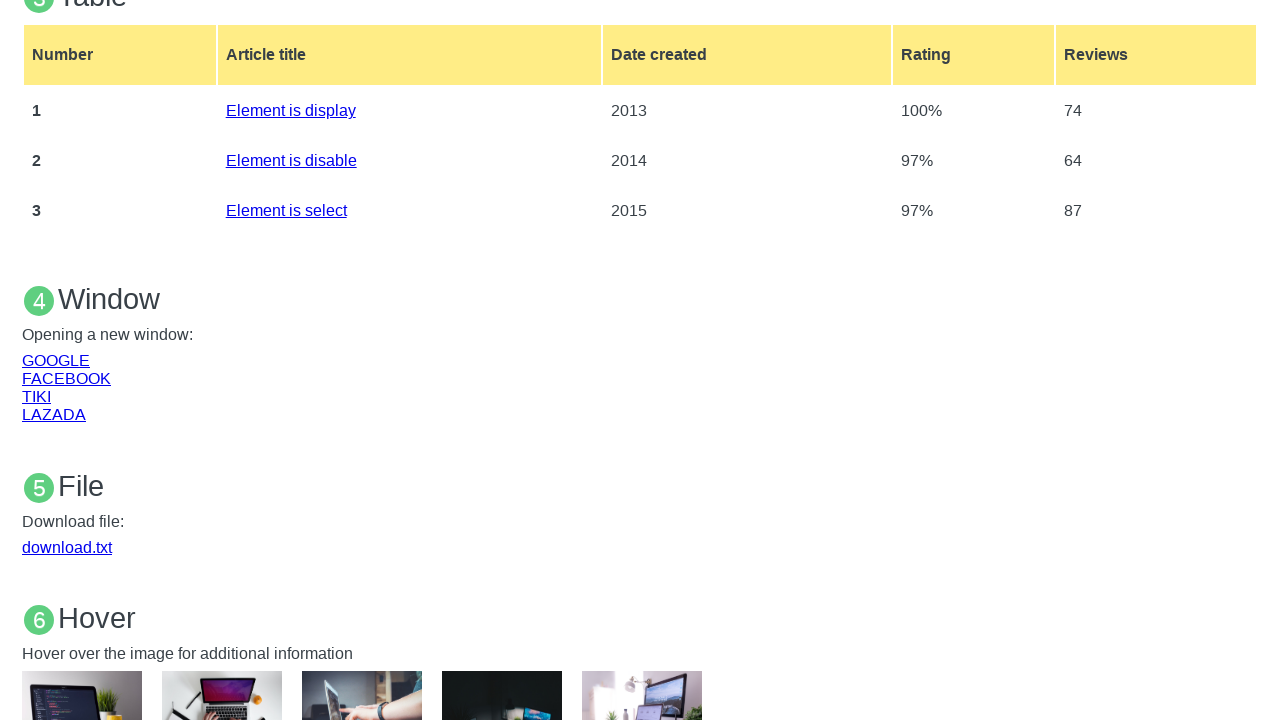

Captured Google page object from context
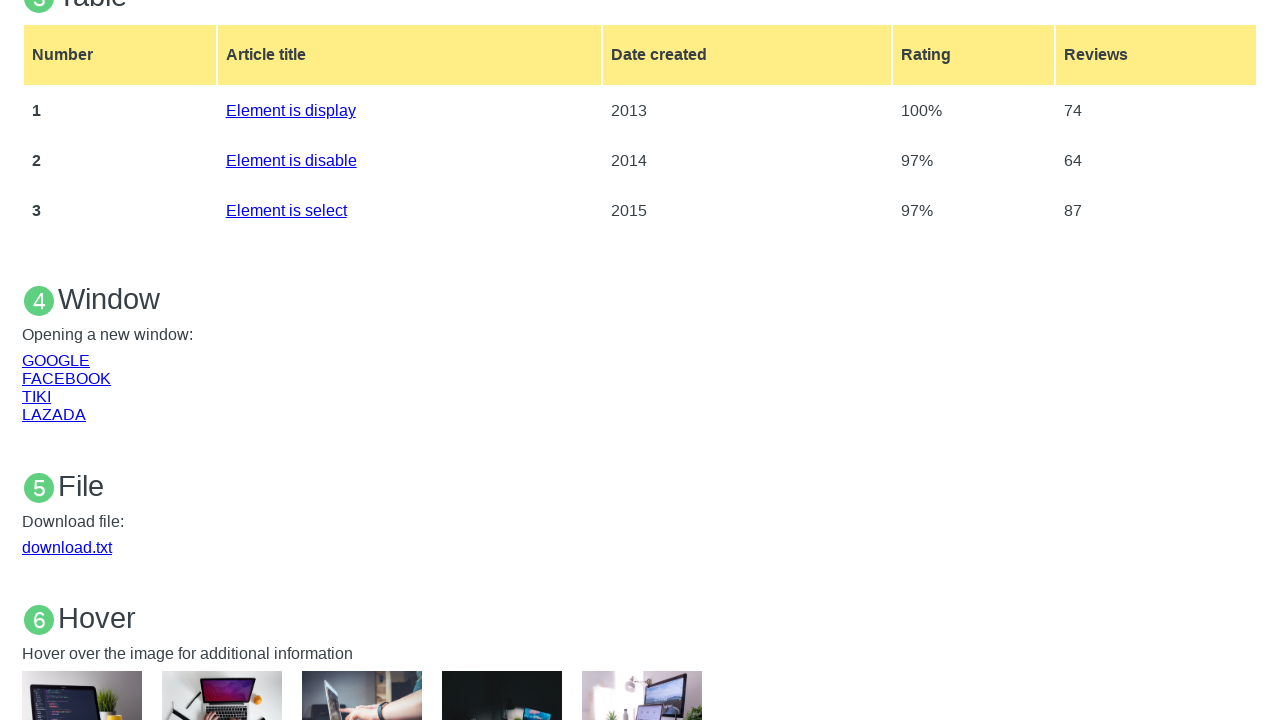

Google page loaded successfully
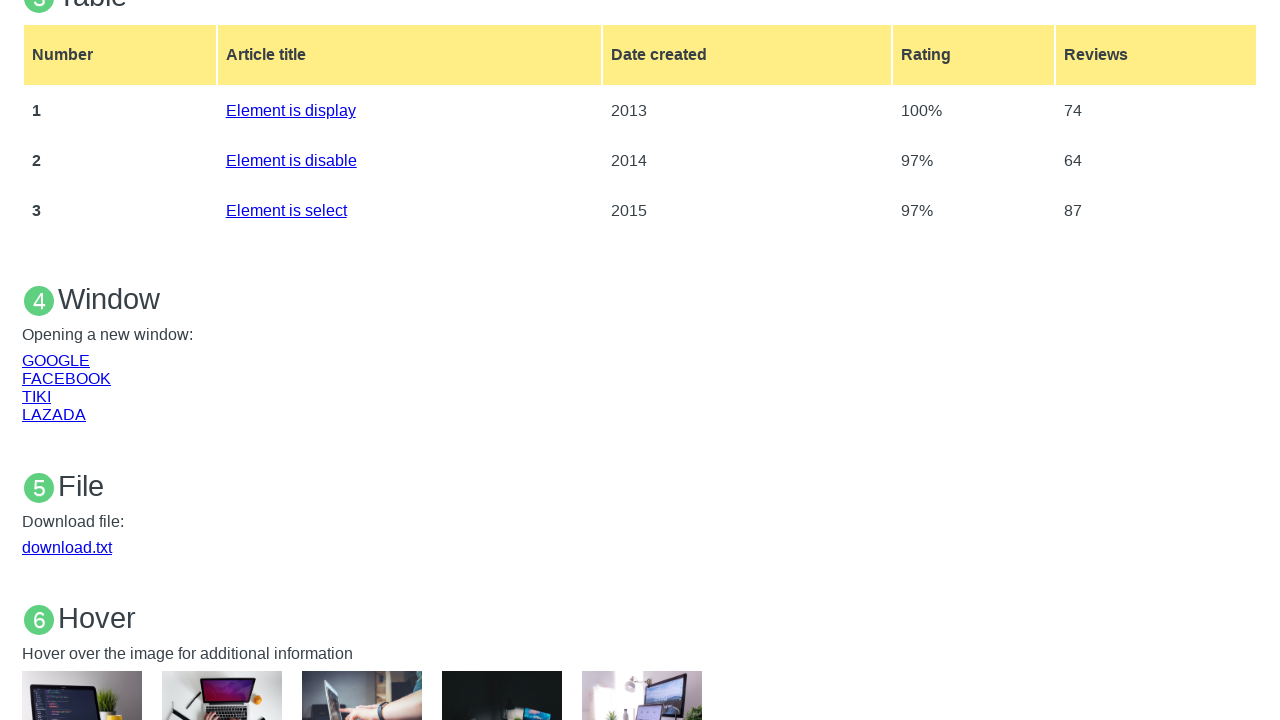

Switched focus back to parent page
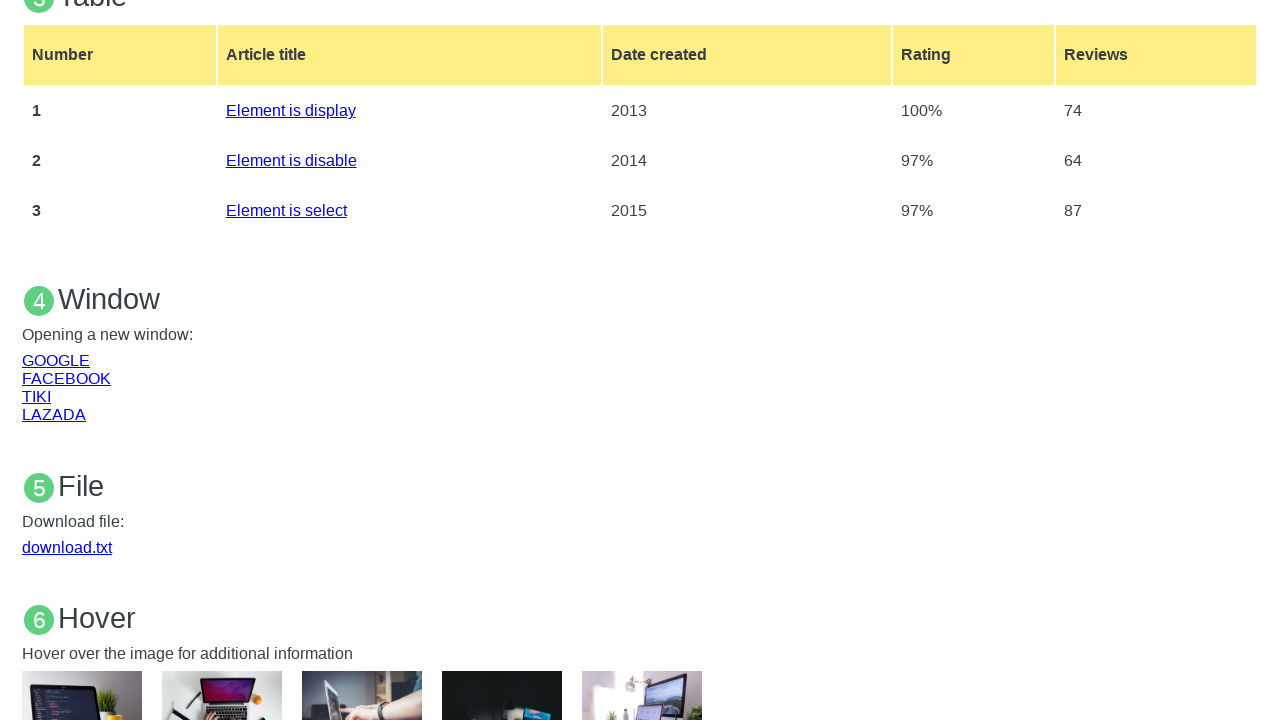

Clicked FACEBOOK link, new tab/window opened at (66, 378) on xpath=//a[text()='FACEBOOK']
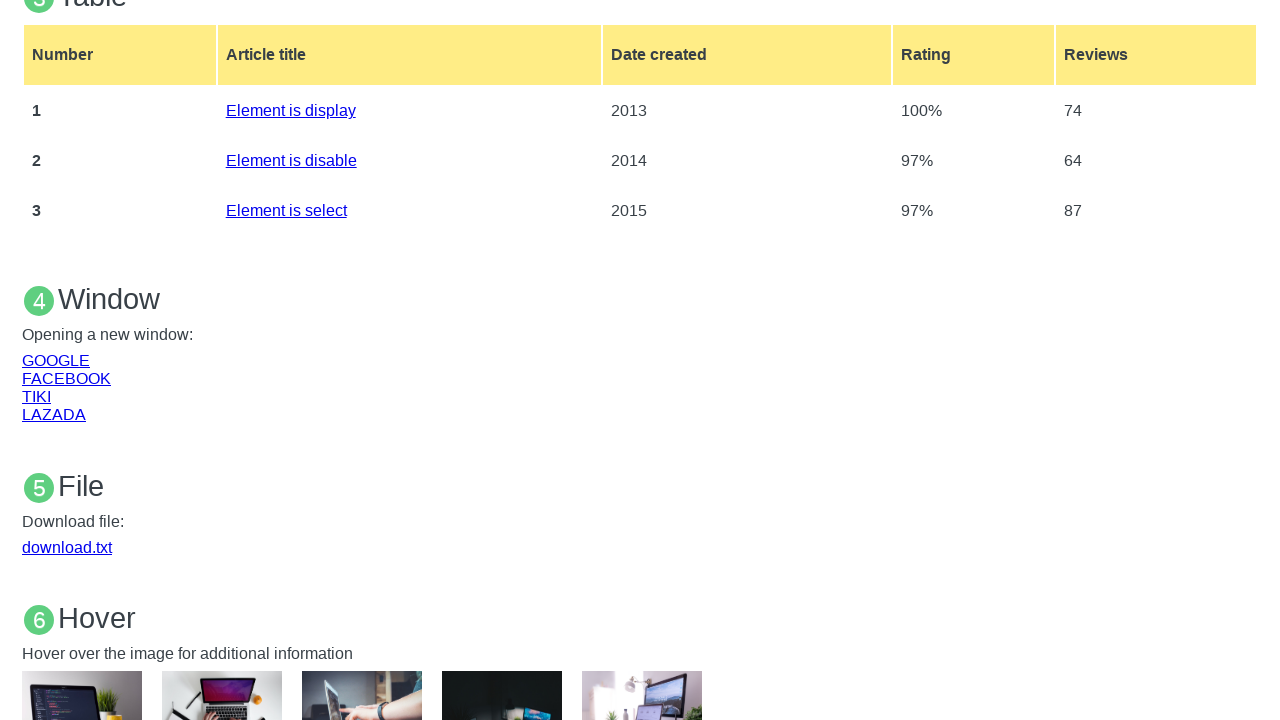

Captured Facebook page object from context
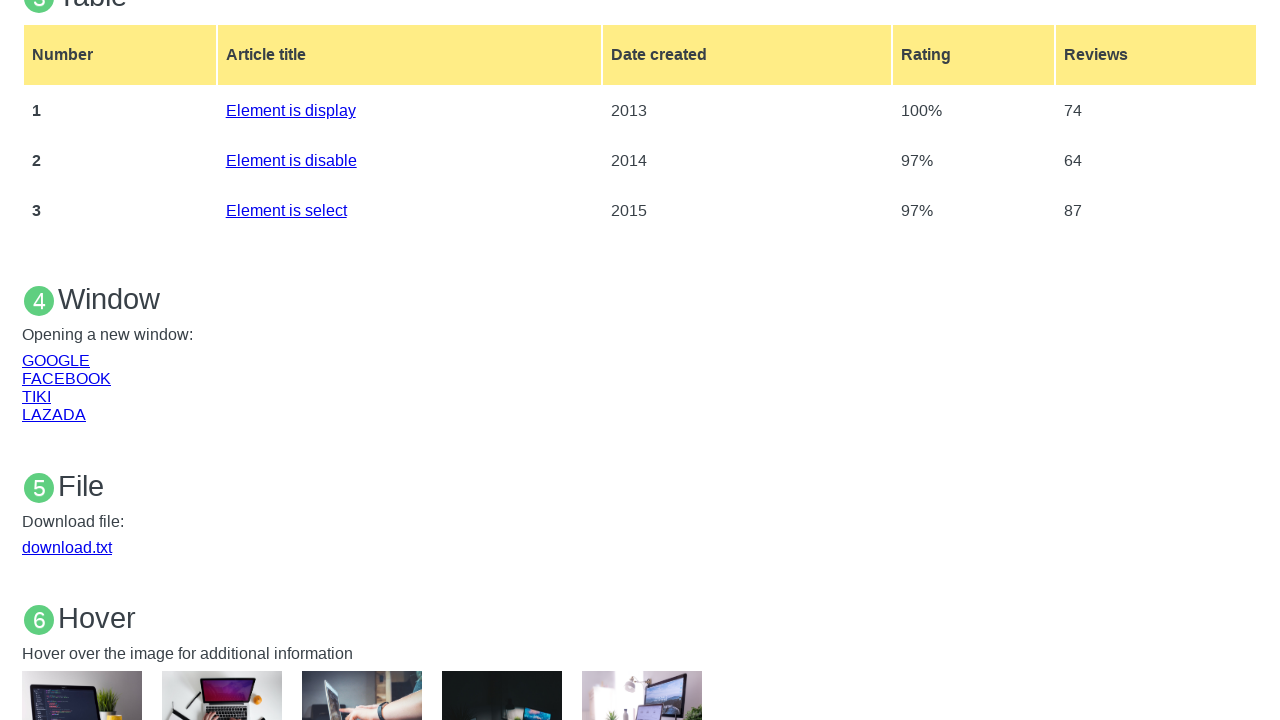

Facebook page loaded successfully
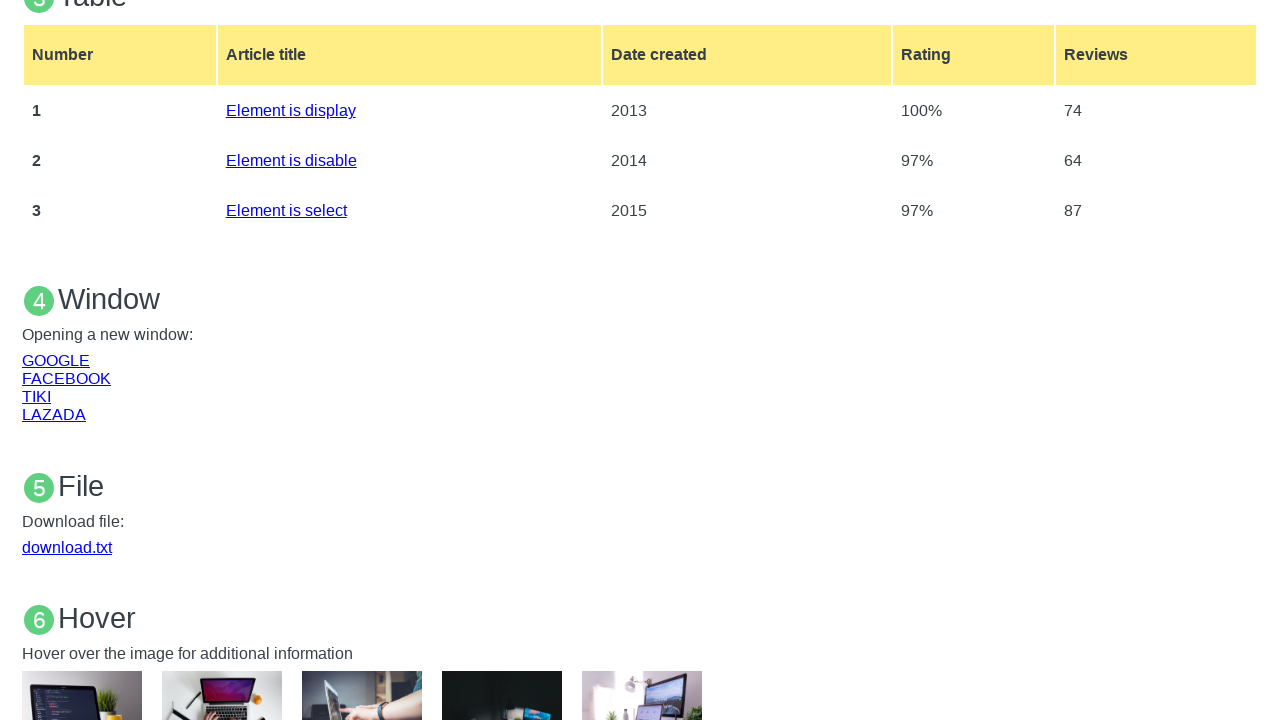

Switched focus back to parent page
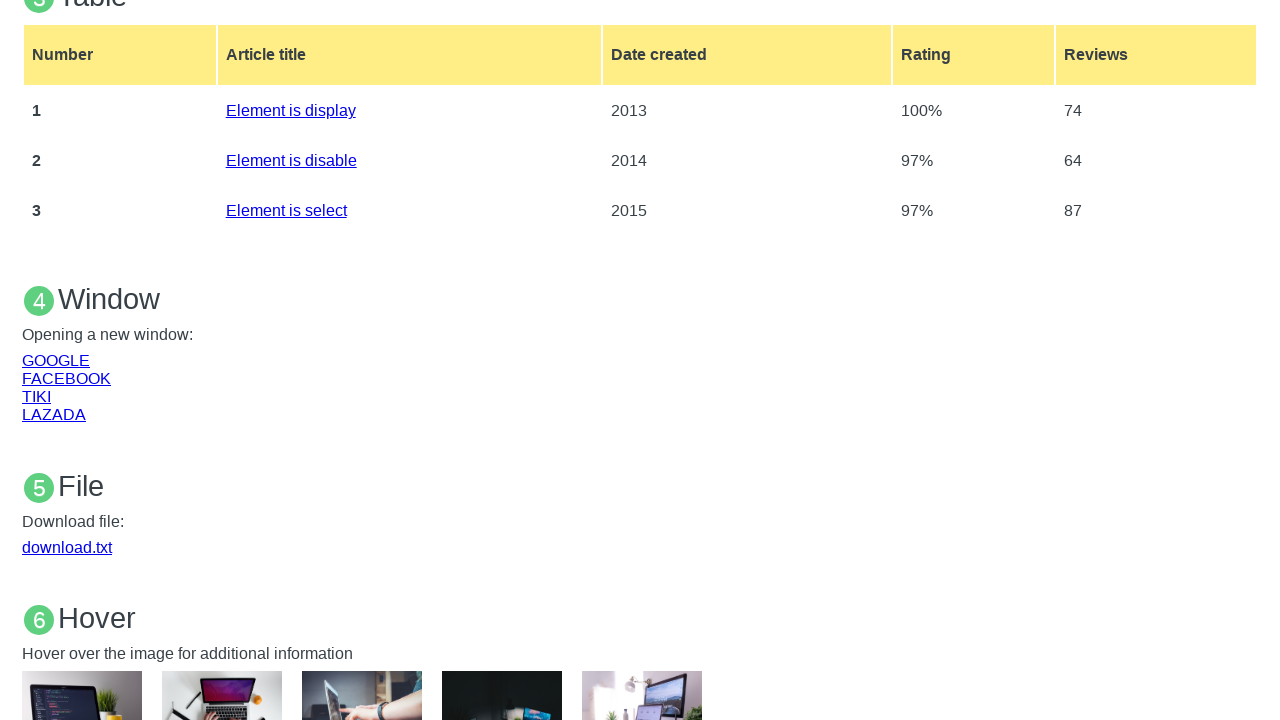

Clicked TIKI link, new tab/window opened at (36, 396) on xpath=//a[text()='TIKI']
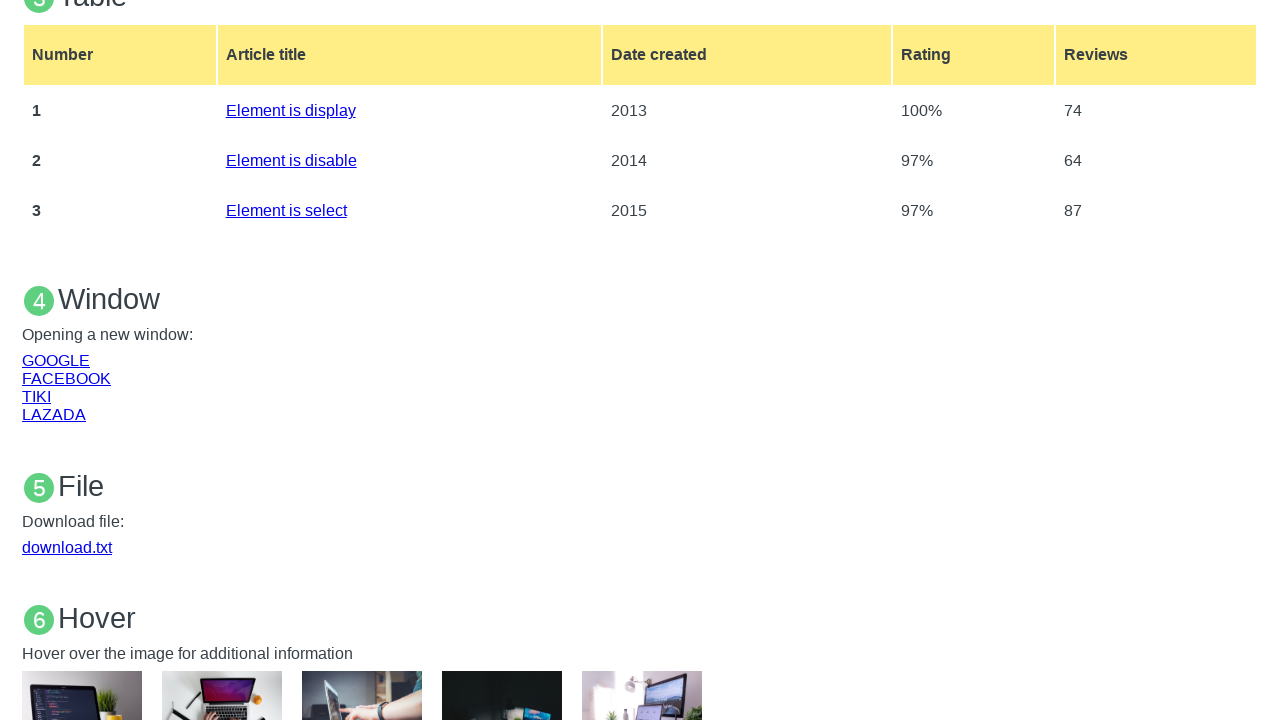

Captured Tiki page object from context
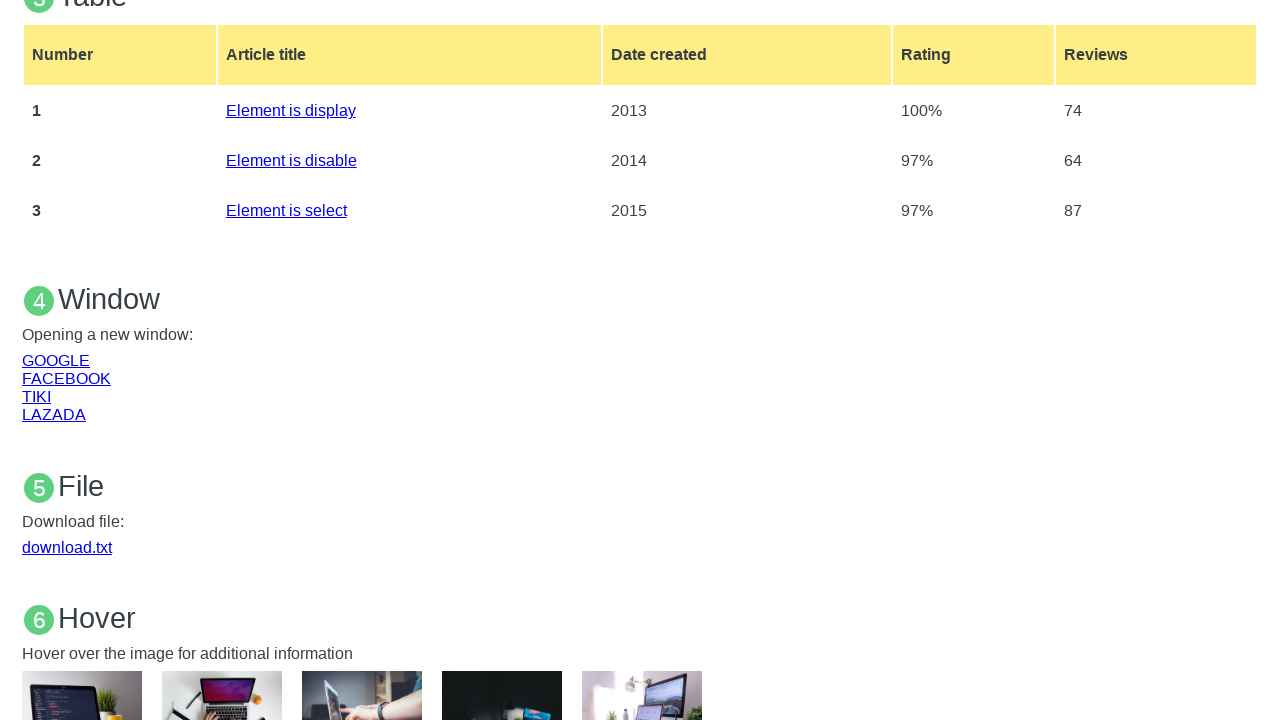

Tiki page loaded successfully
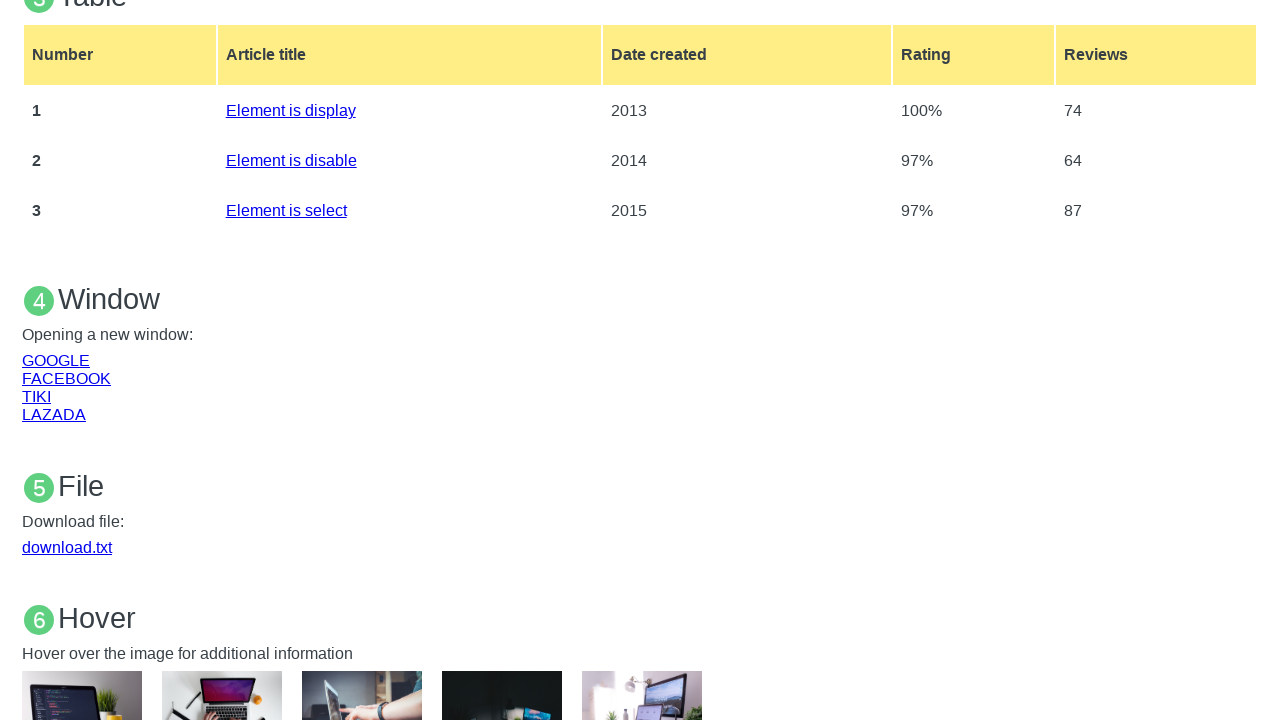

Closed Google child window
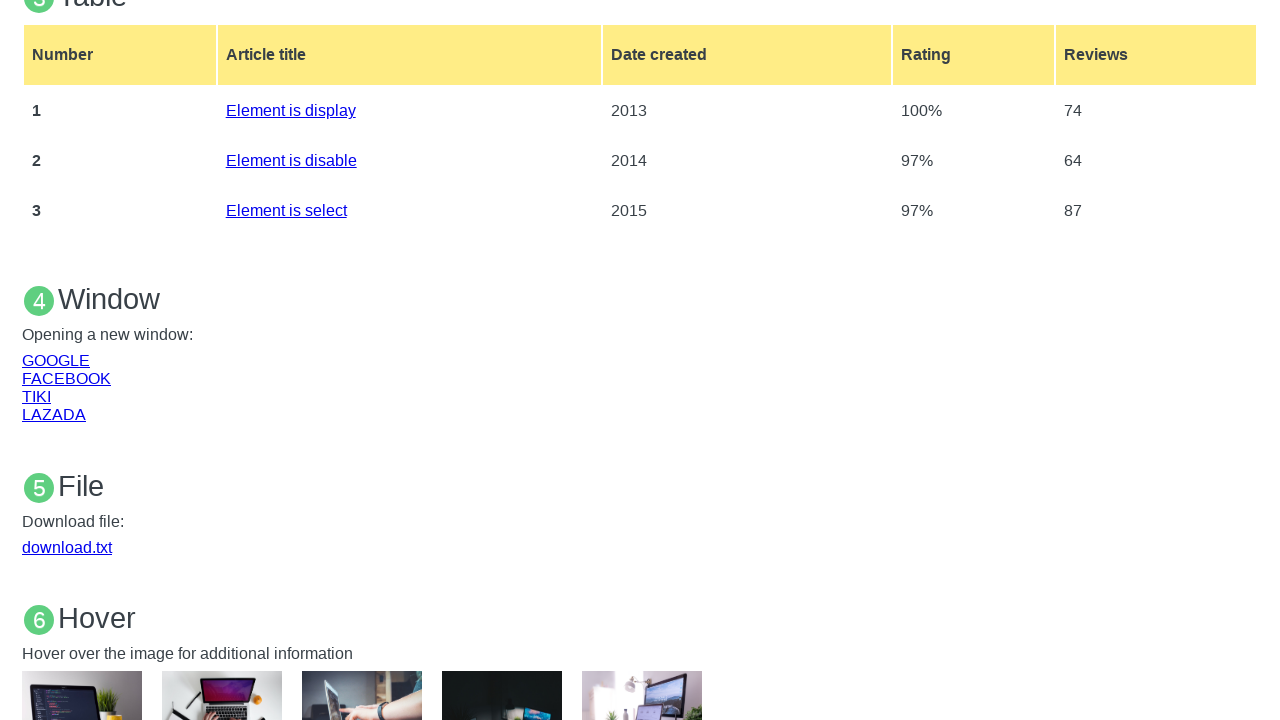

Closed Facebook child window
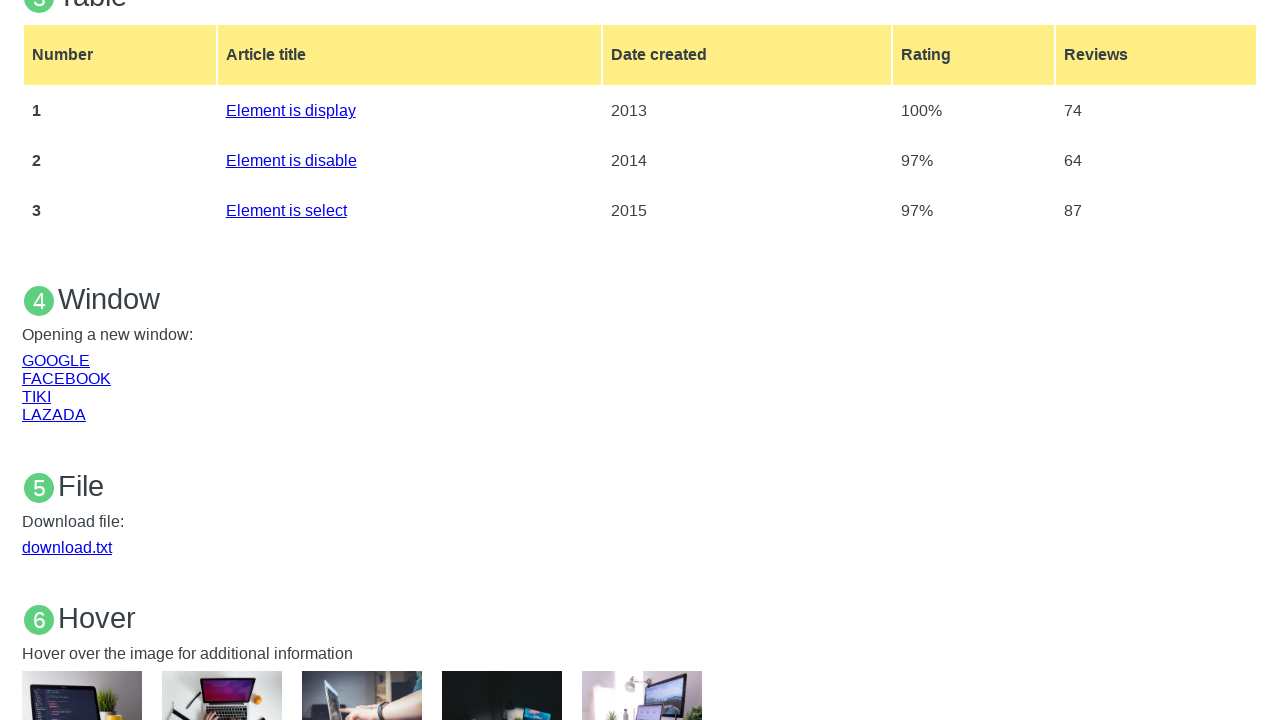

Closed Tiki child window
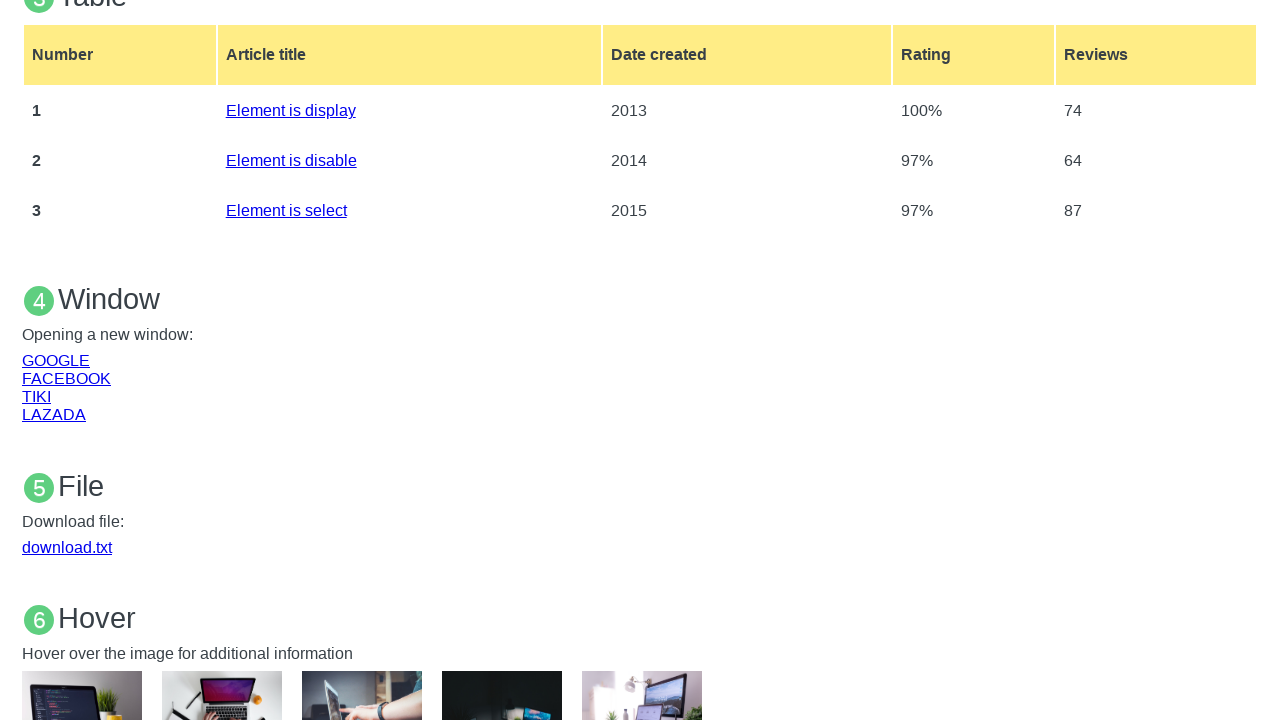

Verified focus is back on parent page after closing all child windows
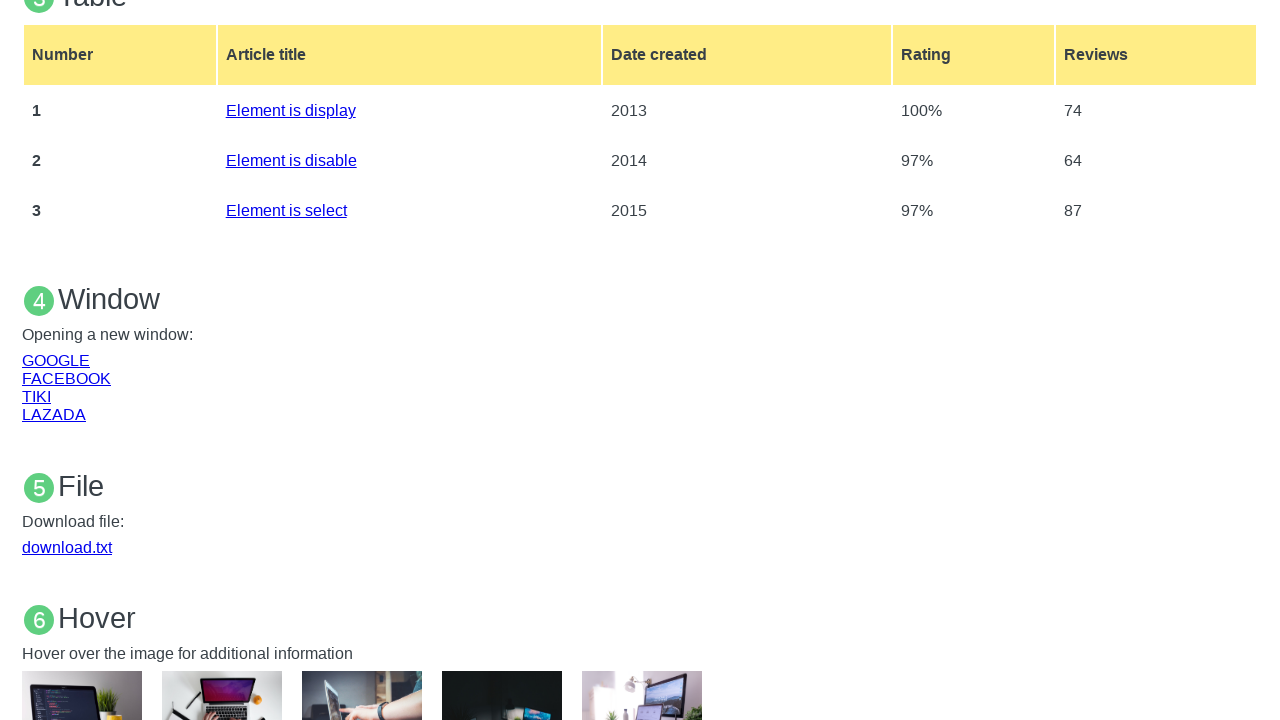

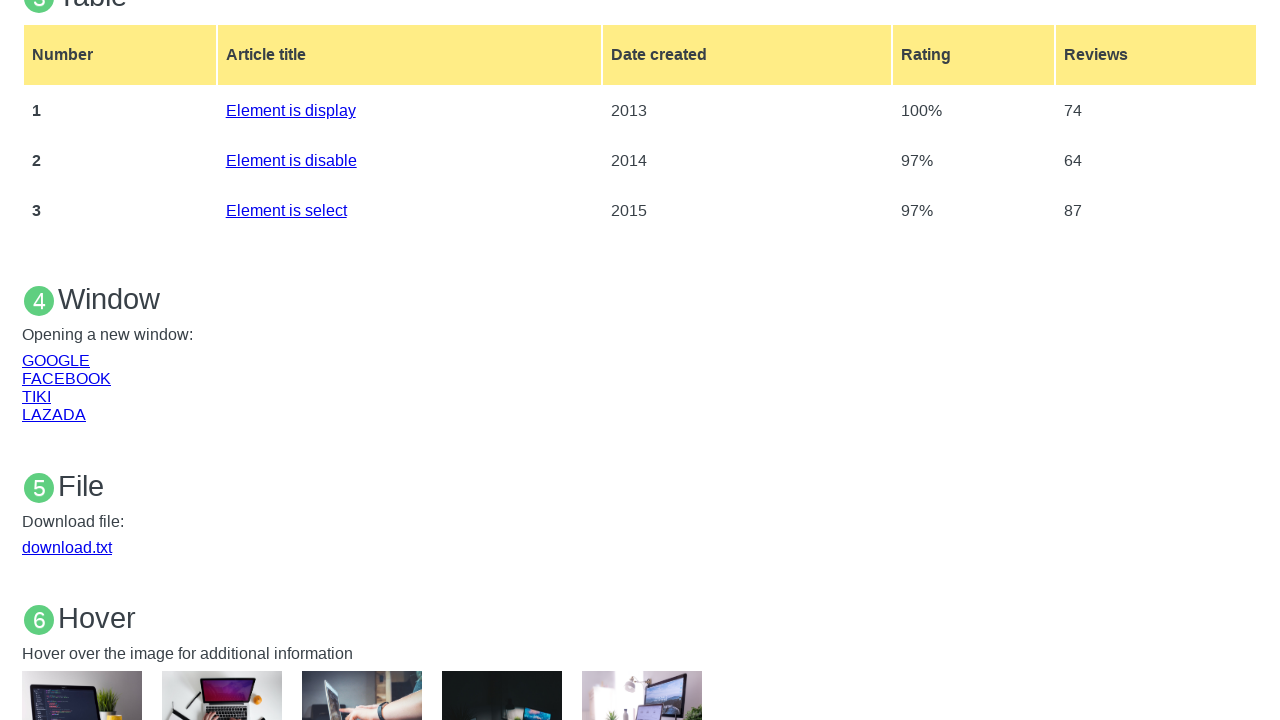